Tests horizontal scrolling functionality by scrolling right and then scrolling left on a dashboard page using JavaScript execution.

Starting URL: https://dashboards.handmadeinteractive.com/jasonlove/

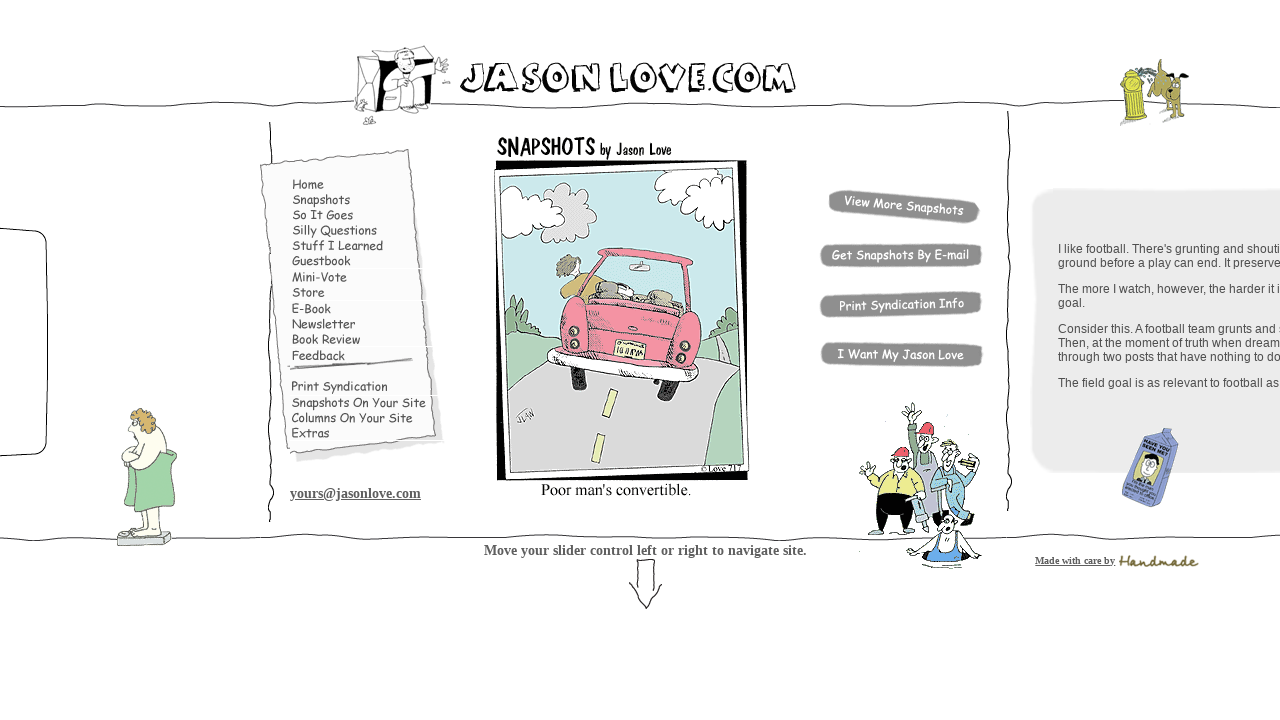

Waited for page to load (domcontentloaded state)
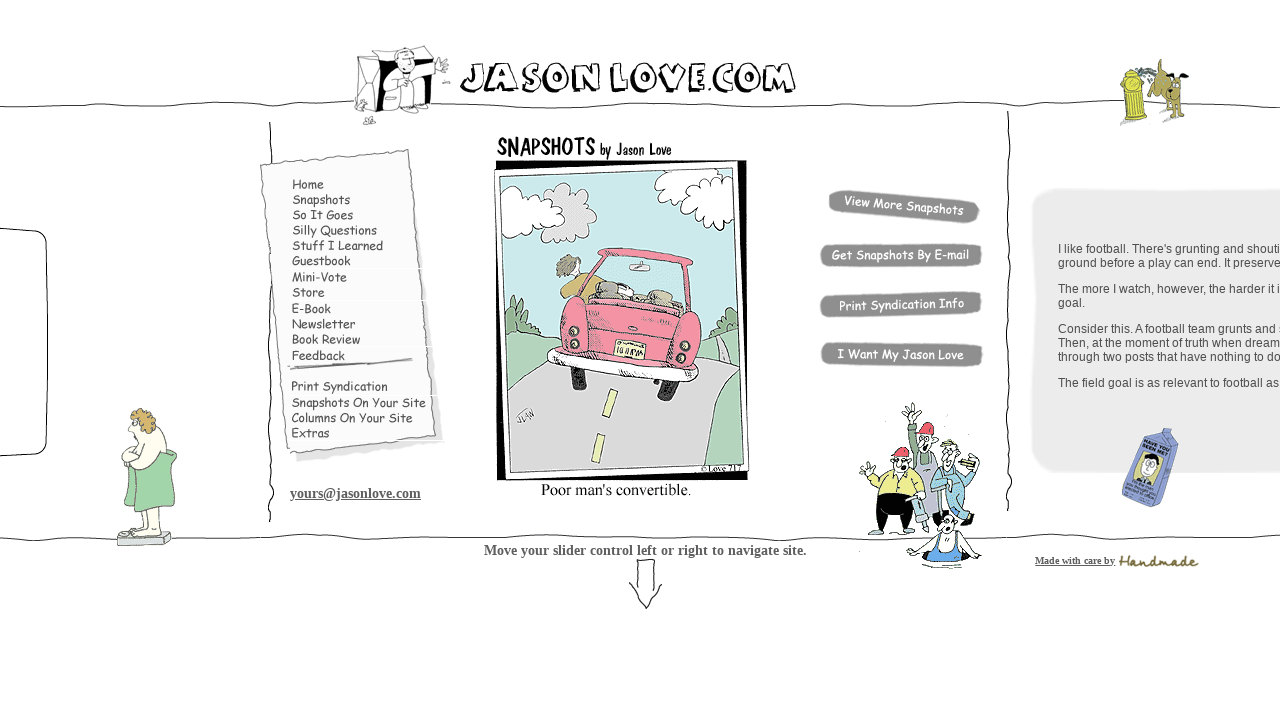

Scrolled right by 5000 pixels using JavaScript
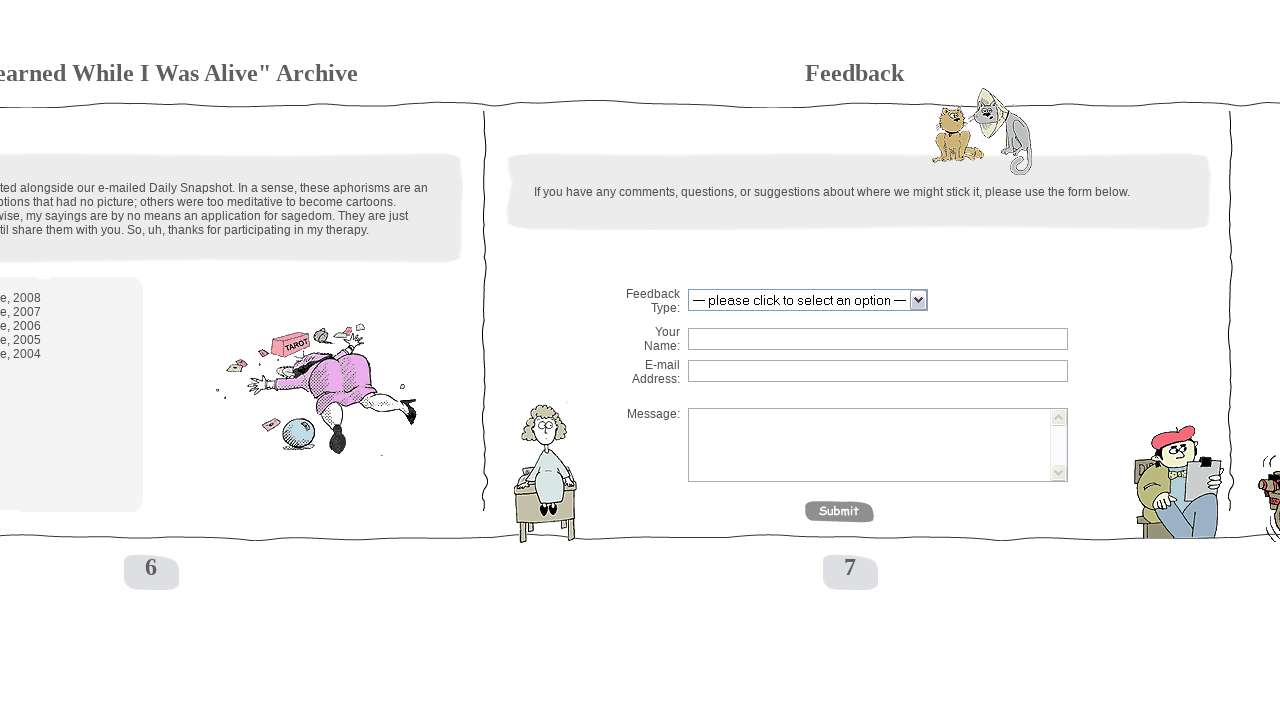

Waited 2 seconds to observe the right scroll
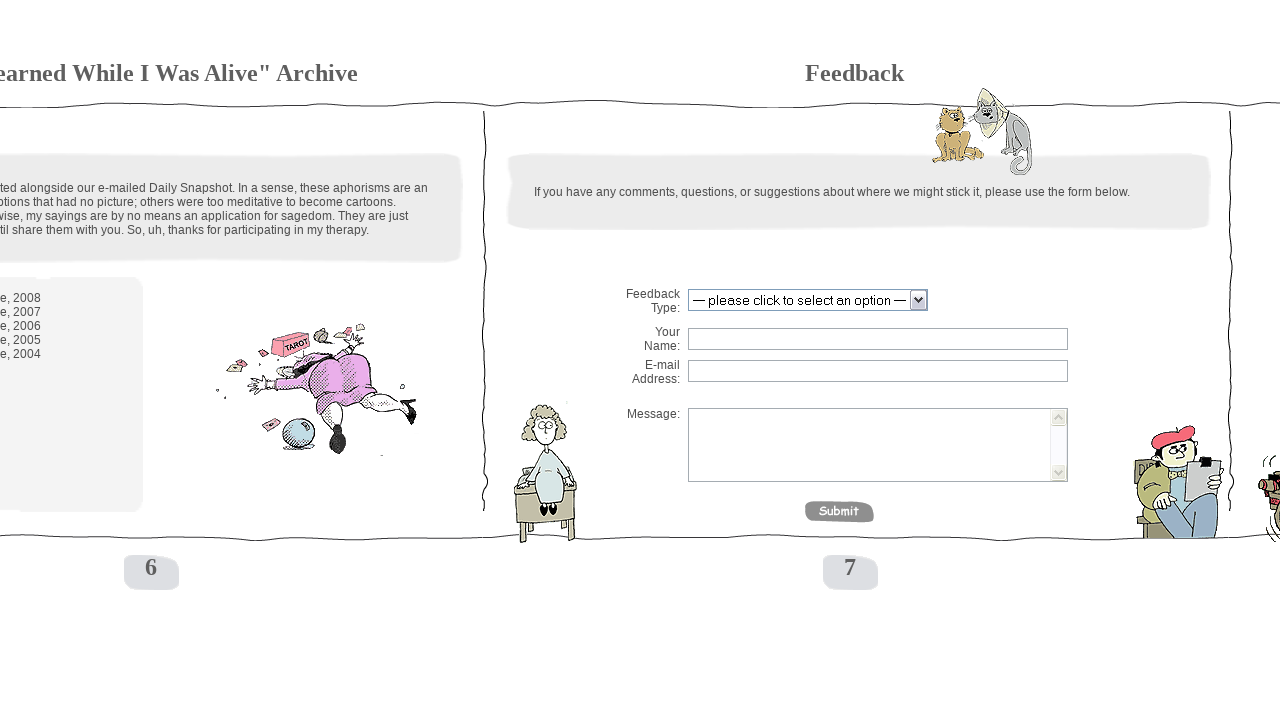

Scrolled left by 5000 pixels using JavaScript
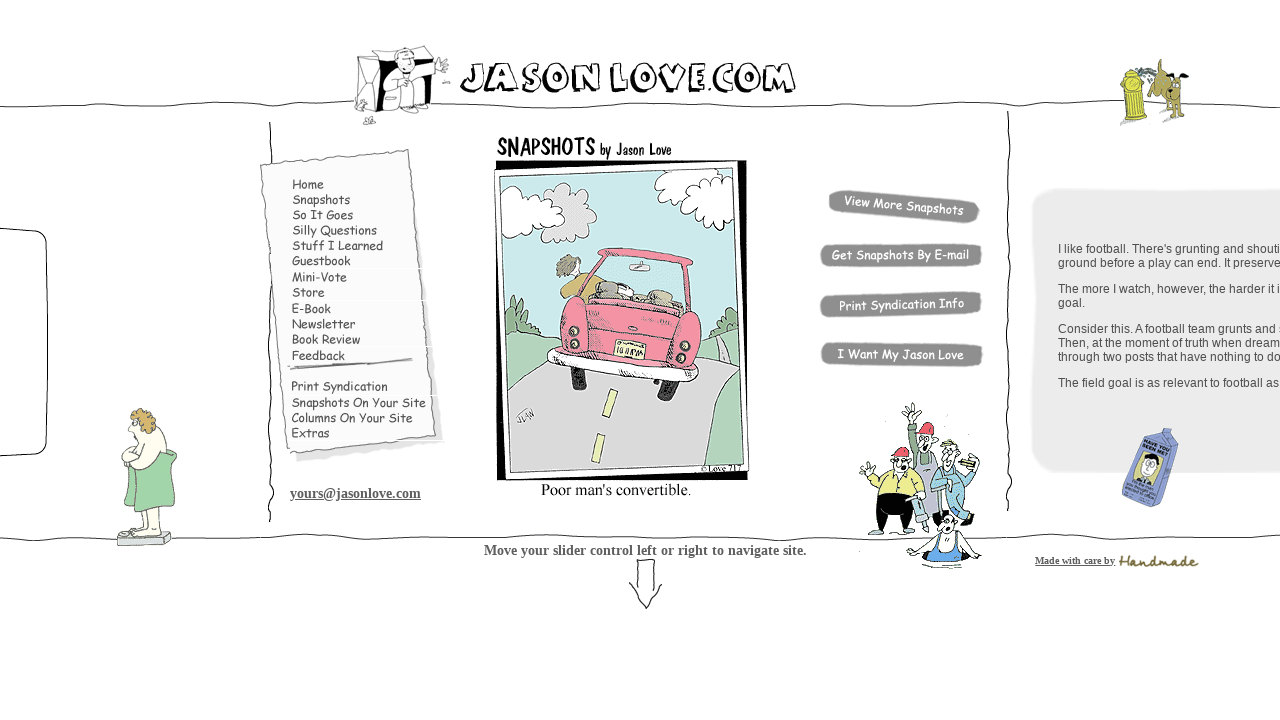

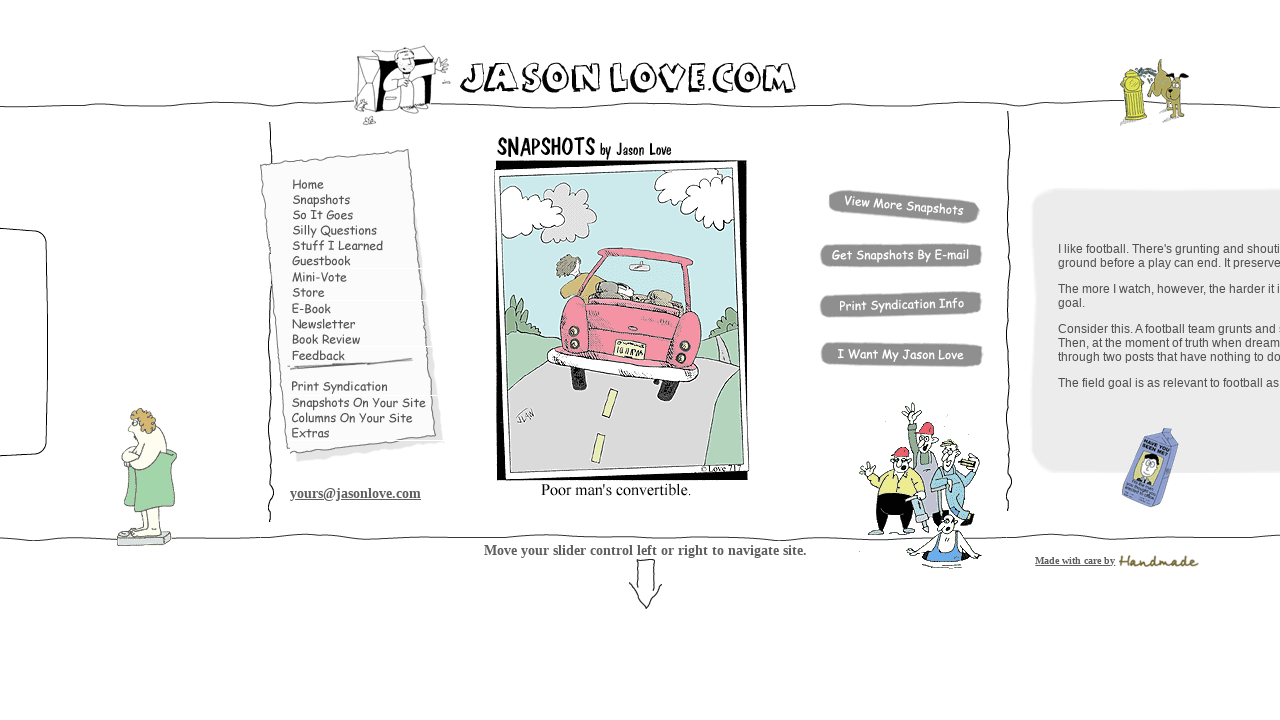